Tests a registration form by filling all required input fields in the first block, submitting the form, and verifying the success message displays "Congratulations! You have successfully registered!"

Starting URL: http://suninjuly.github.io/registration1.html

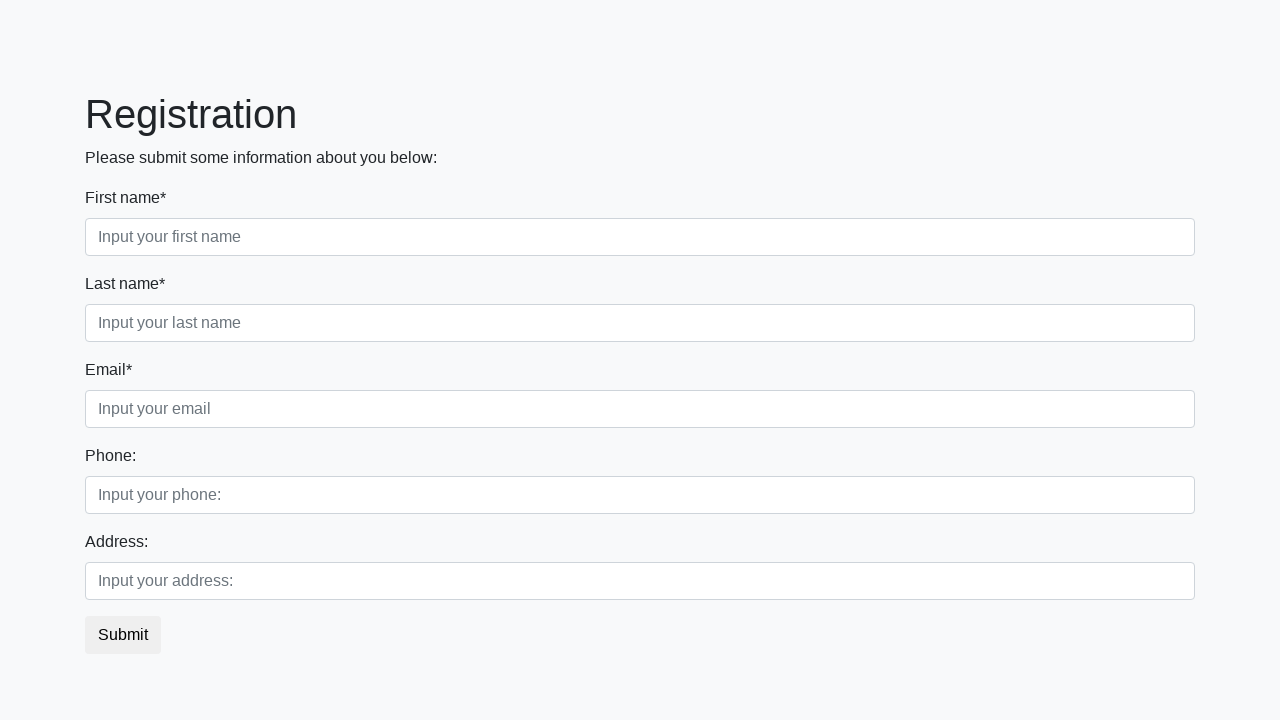

Located all input fields in the first registration block
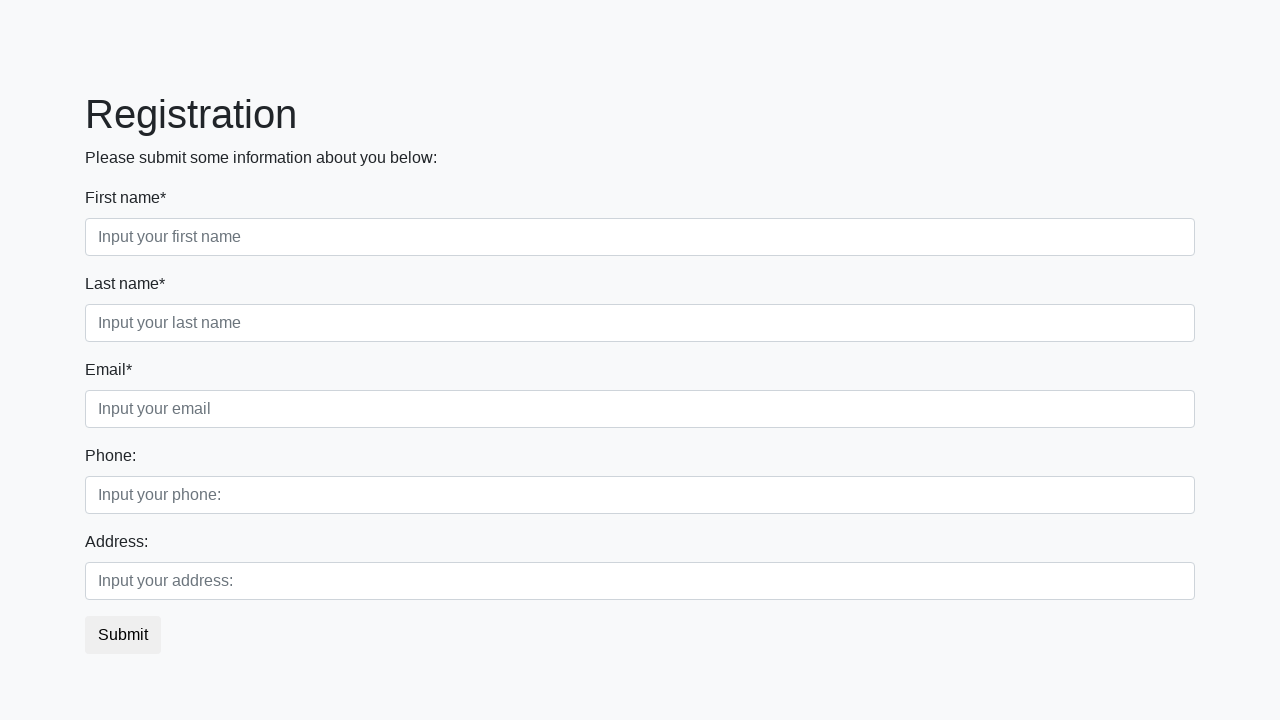

Found 3 input fields to fill
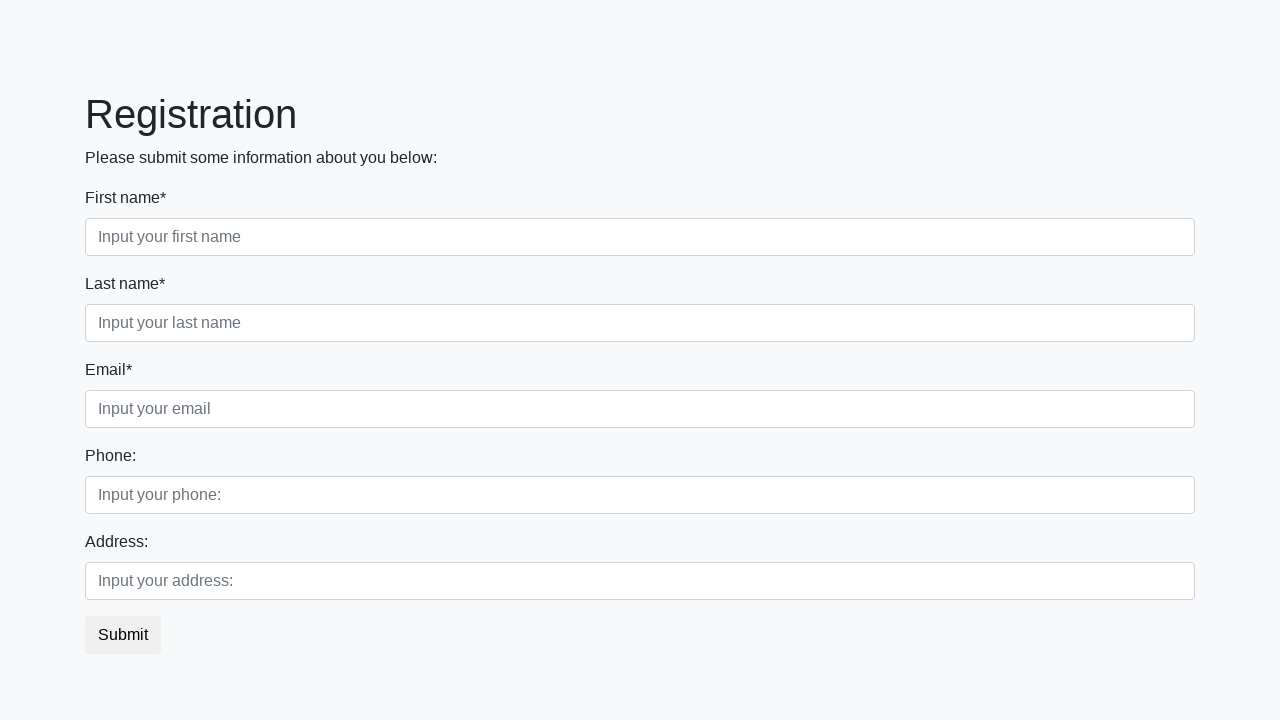

Filled input field 1 of 3 with registration info on .first_block input >> nth=0
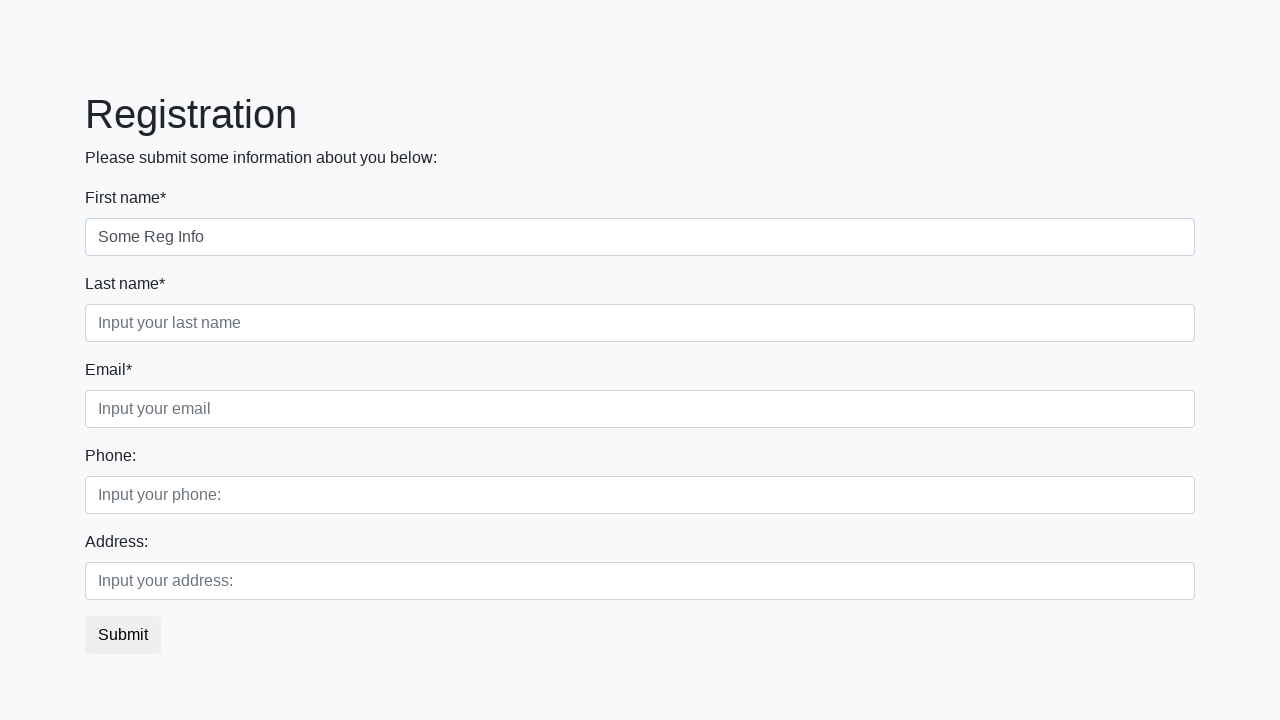

Filled input field 2 of 3 with registration info on .first_block input >> nth=1
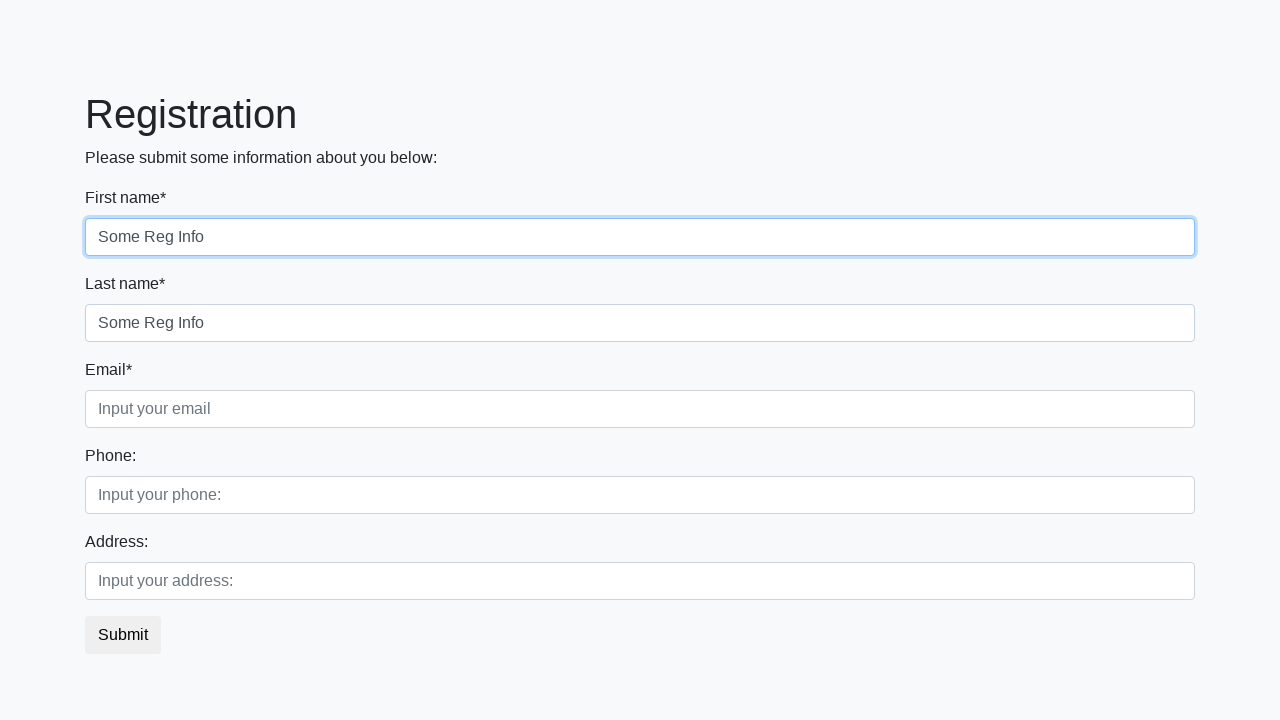

Filled input field 3 of 3 with registration info on .first_block input >> nth=2
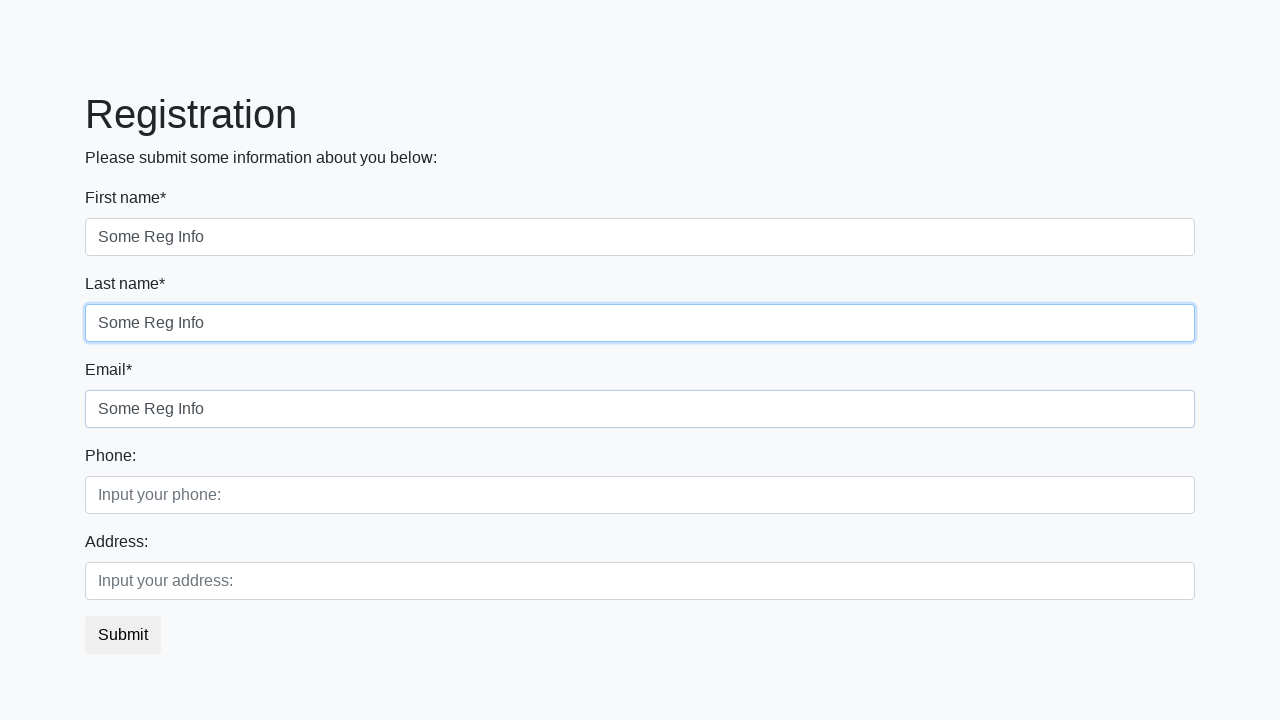

Clicked the submit button to register at (123, 635) on button.btn
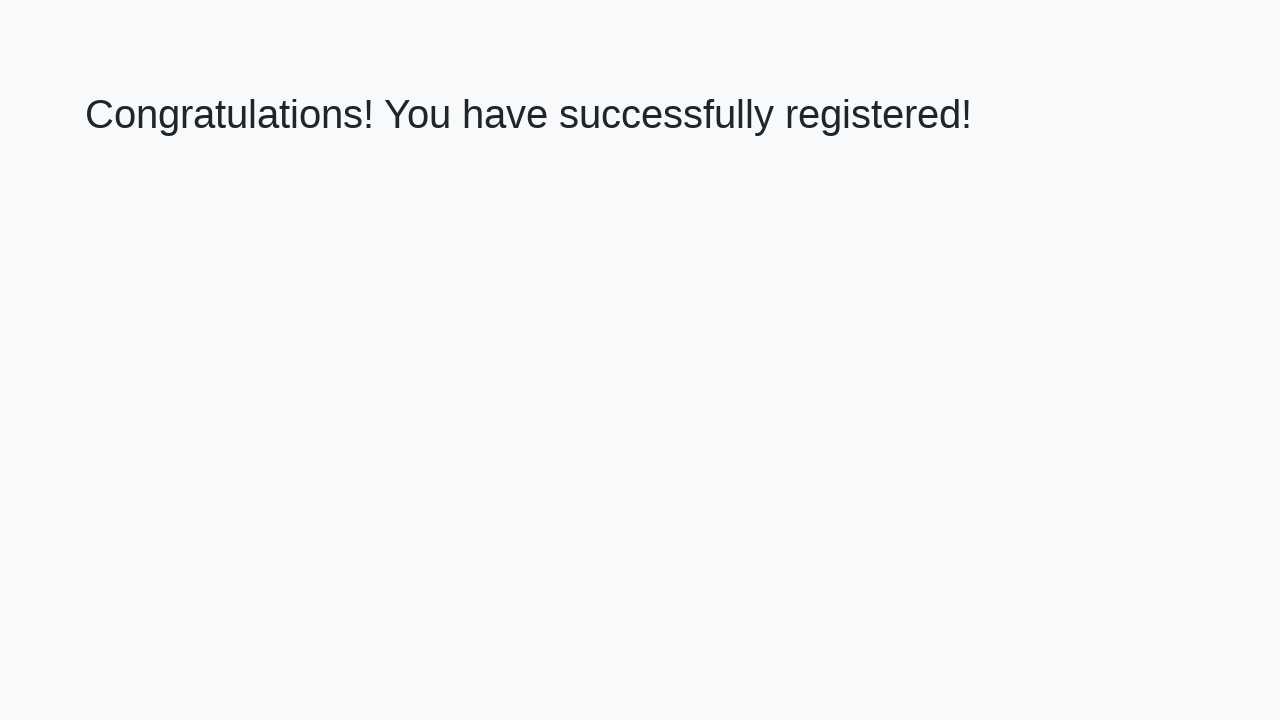

Success message heading loaded
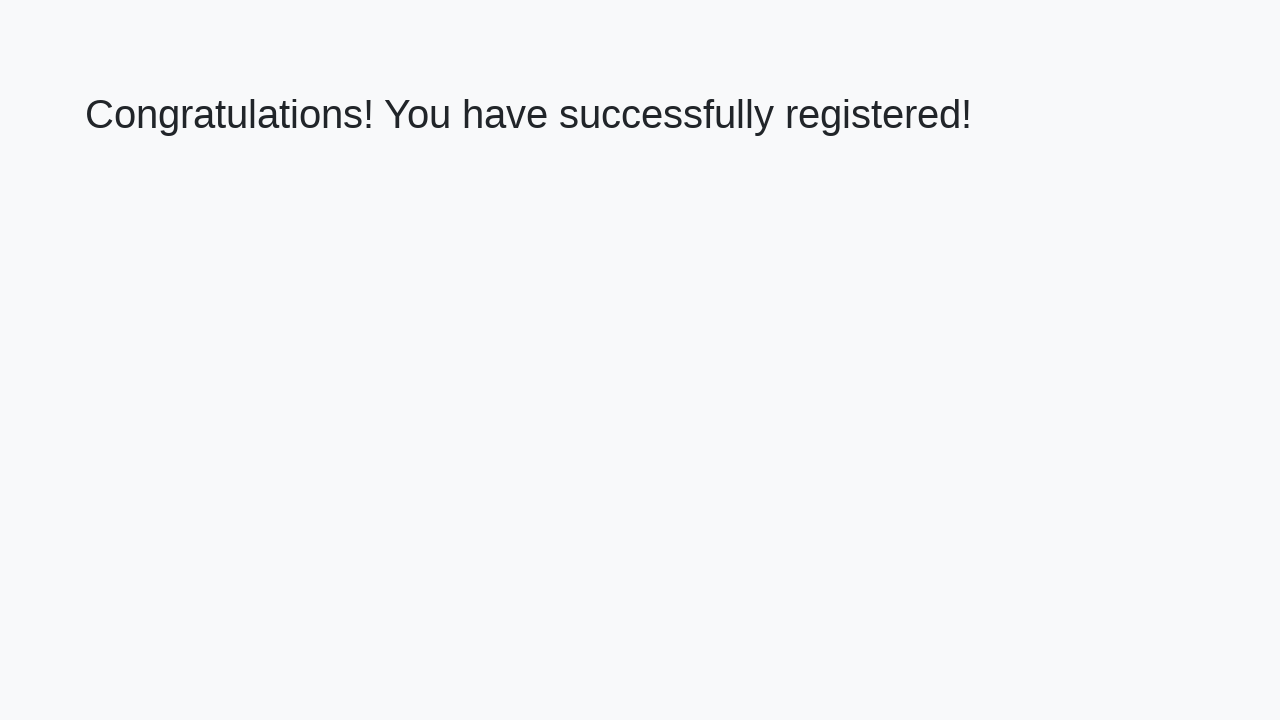

Retrieved success message text: 'Congratulations! You have successfully registered!'
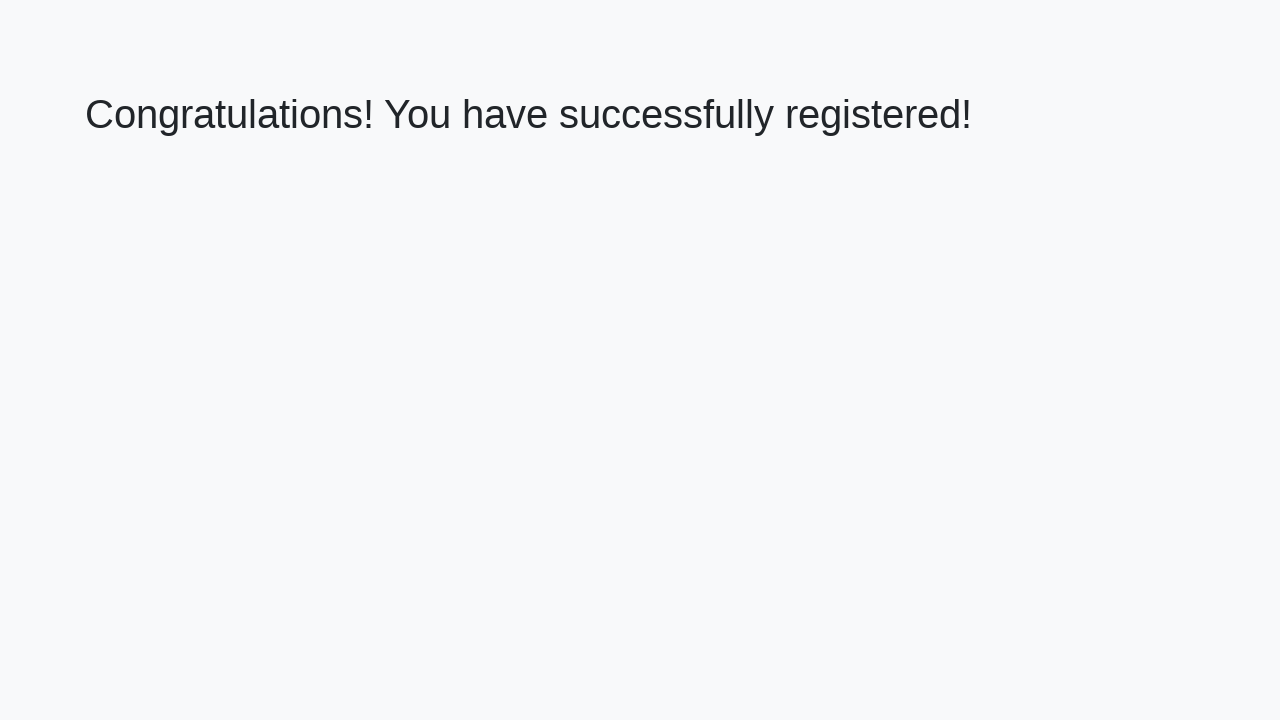

Verified success message matches expected text
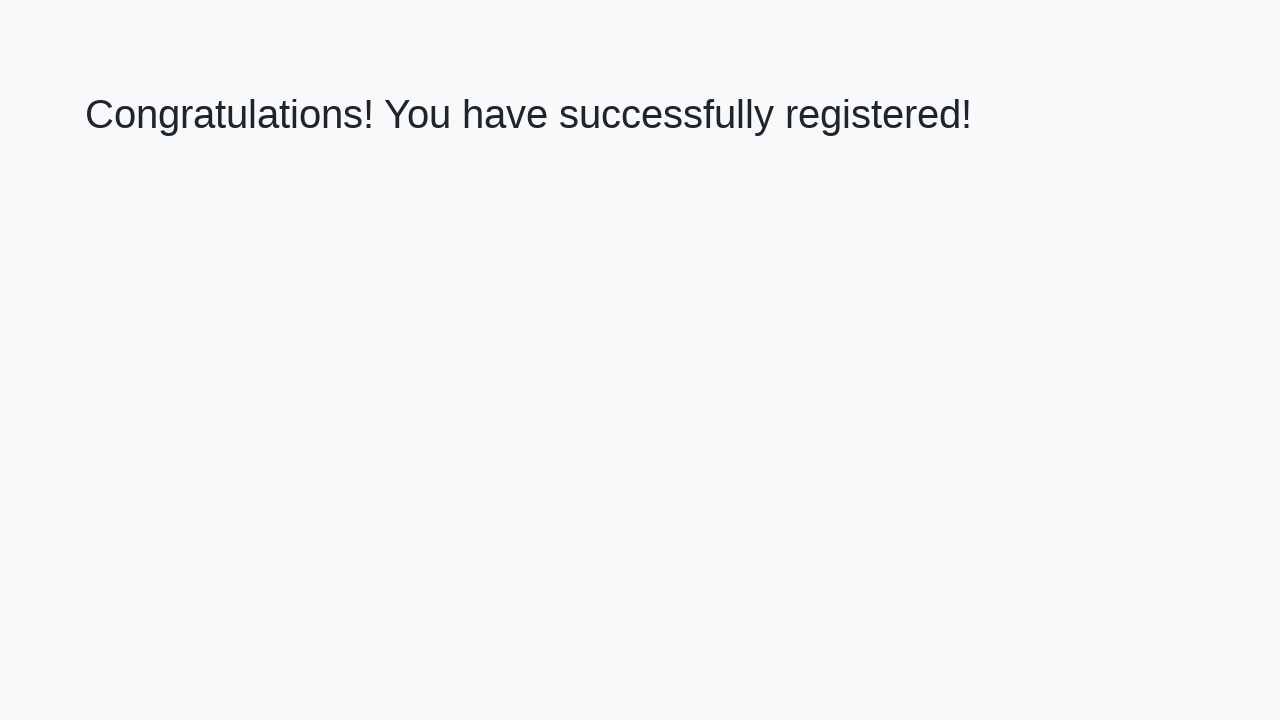

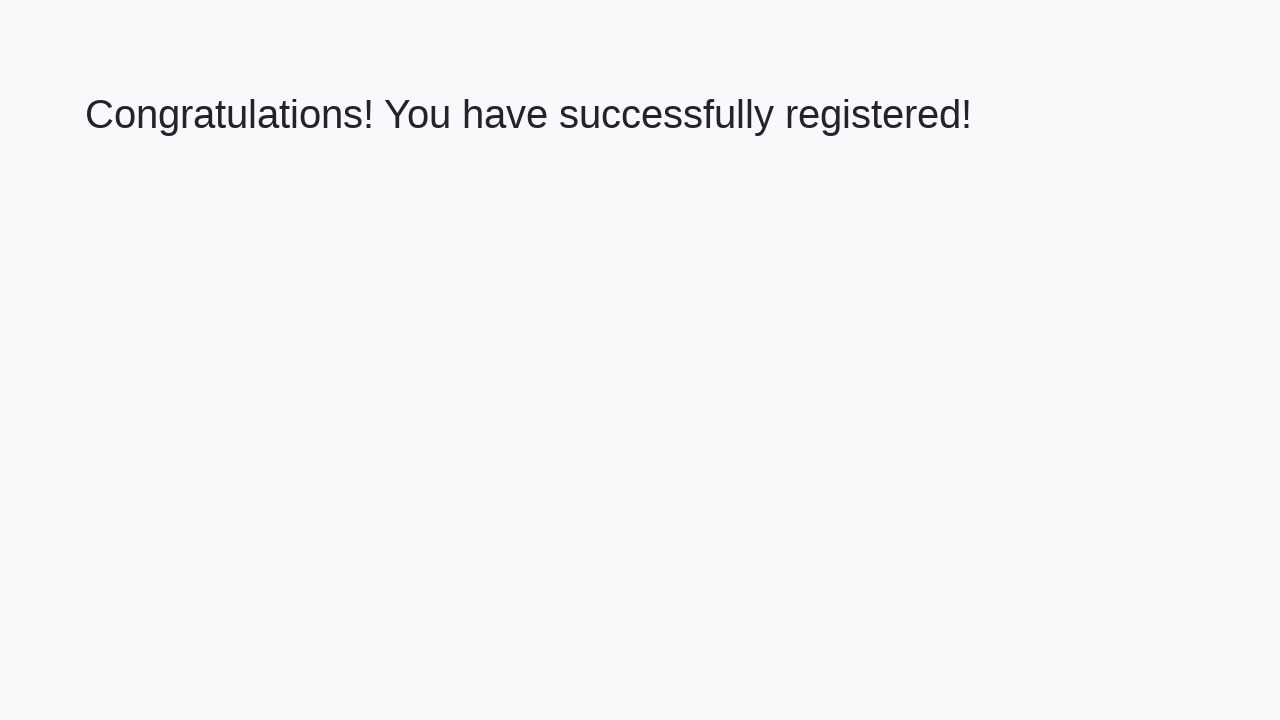